Tests checkbox and radio button interactions by selecting the Male gender option and Sports hobby checkbox

Starting URL: https://demoqa.com/automation-practice-form

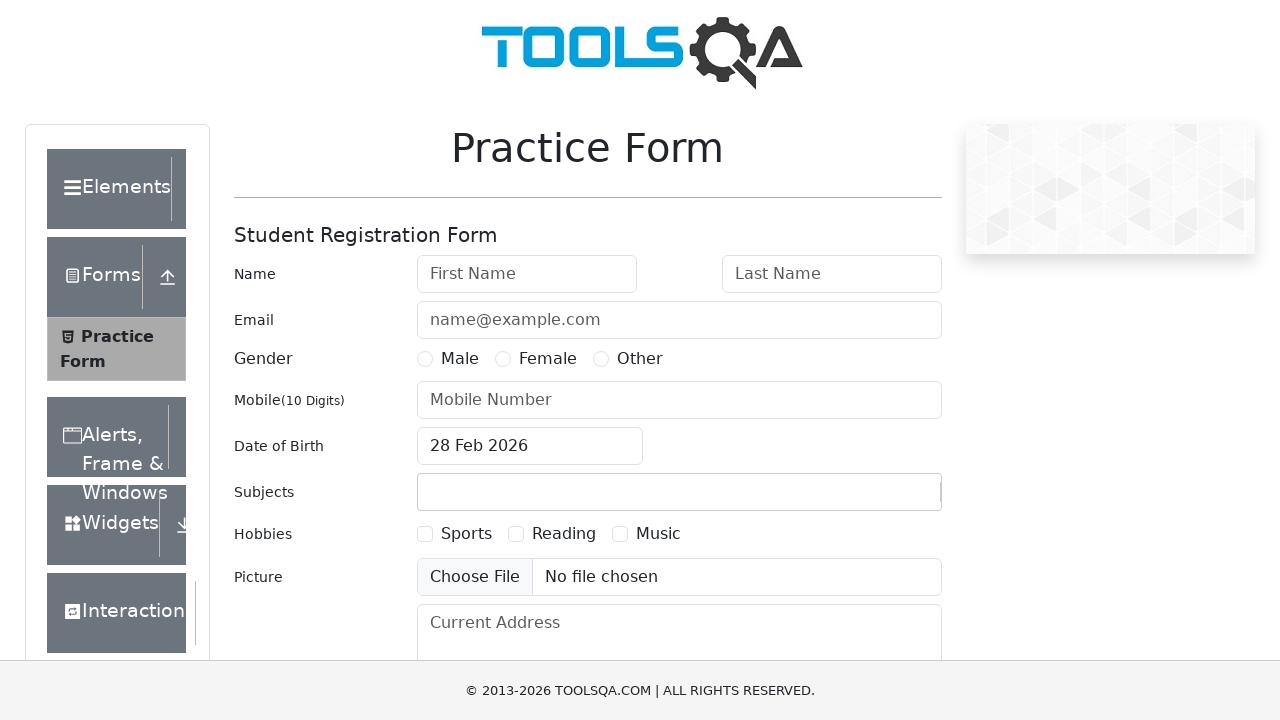

Selected Male gender option by clicking radio button at (425, 359) on internal:label="Male"s
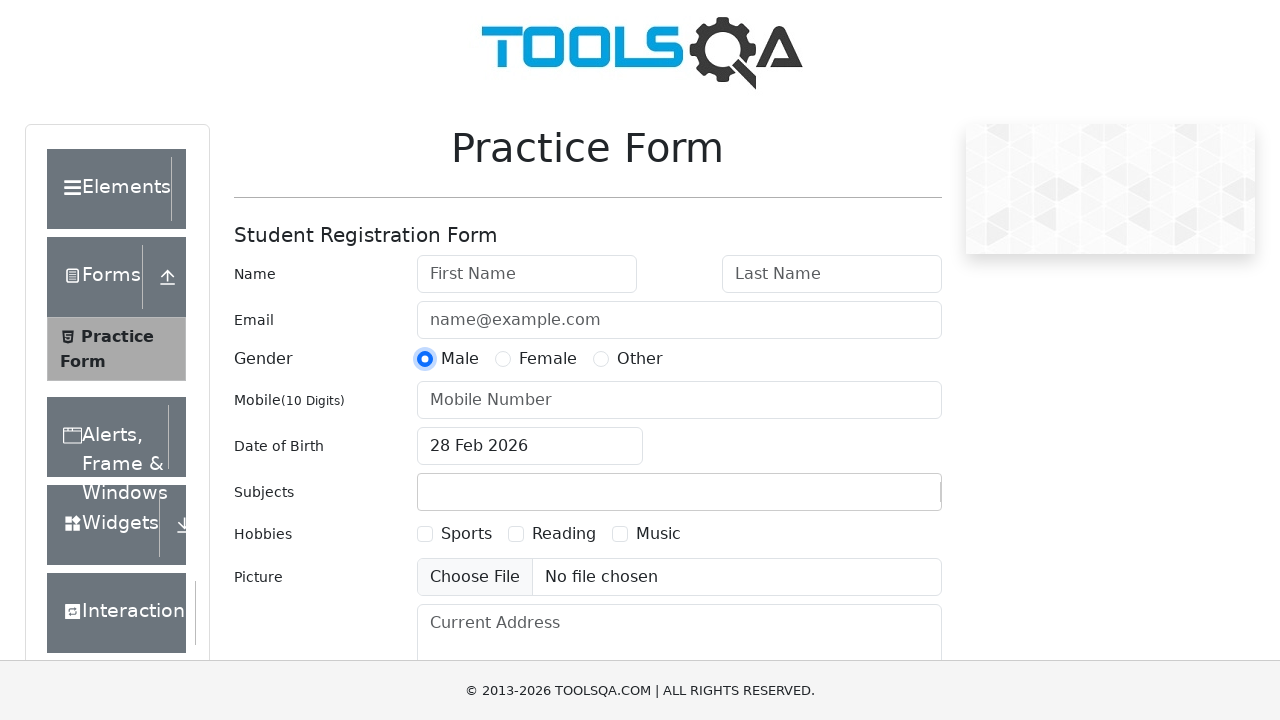

Selected Sports hobby checkbox at (425, 534) on internal:label="Sports"i
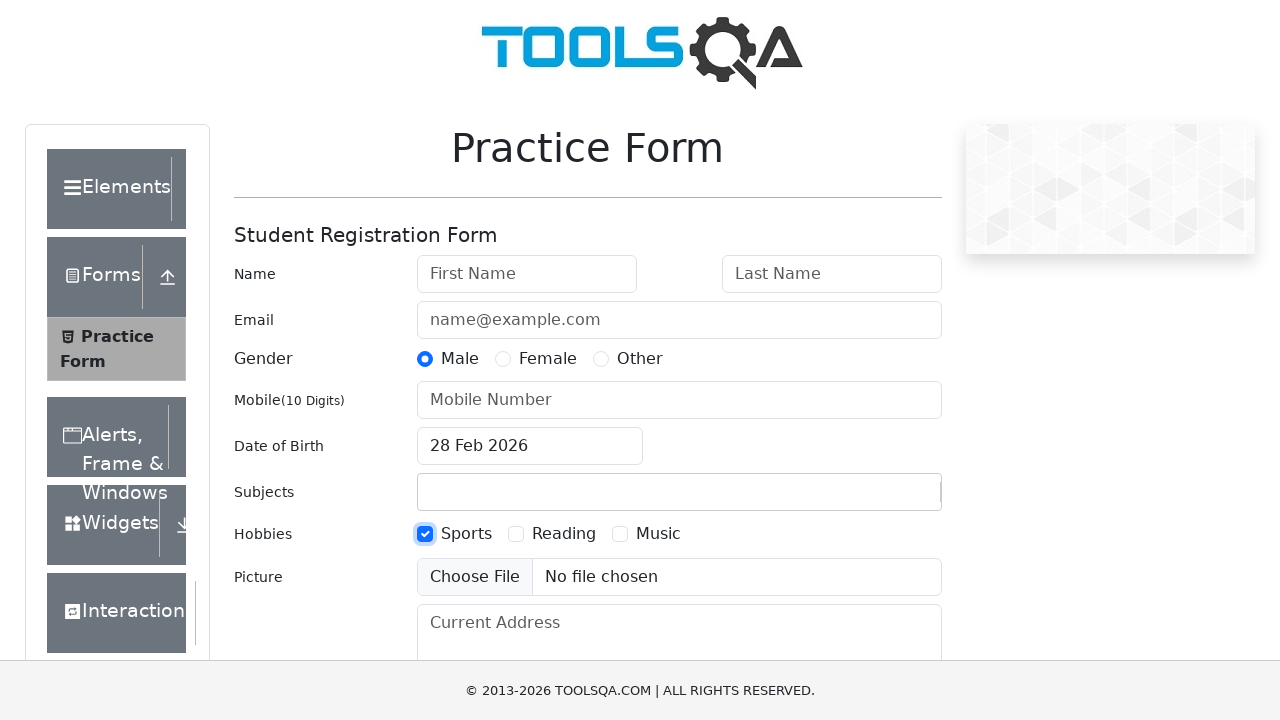

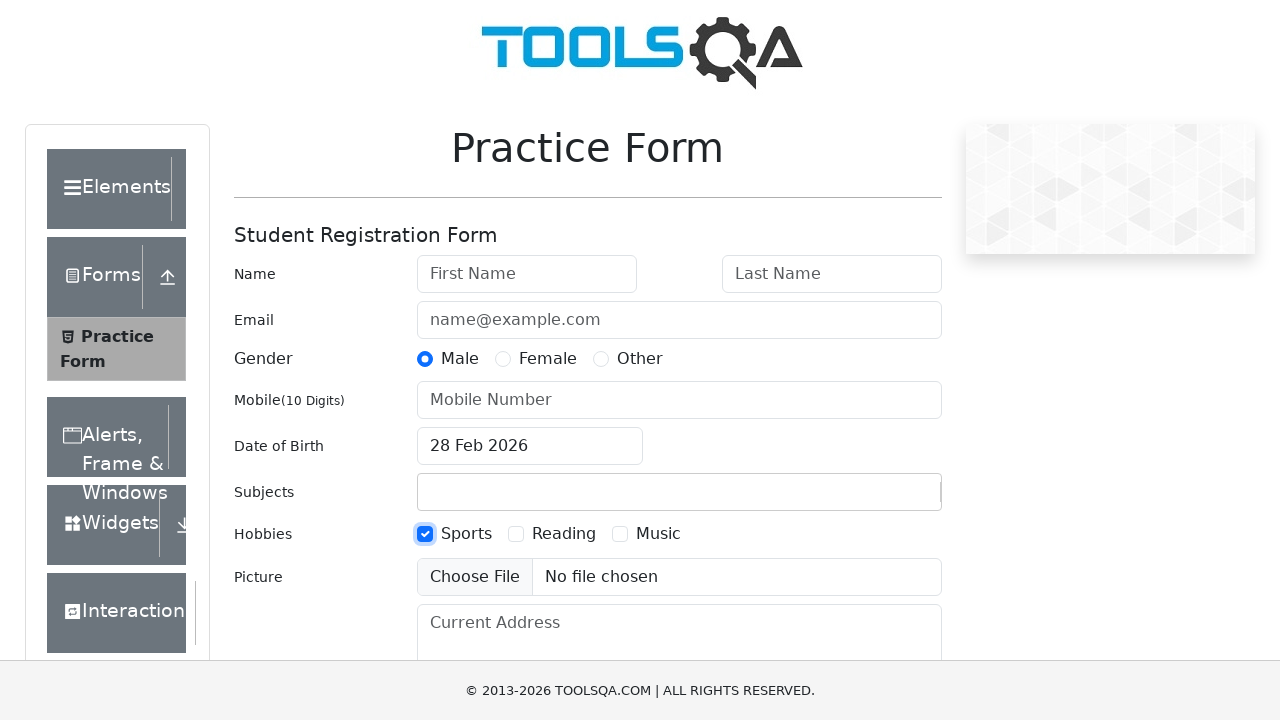